Tests checkbox functionality by clicking a checkbox, verifying its selected state, clicking again to deselect, and counting total checkboxes on the page

Starting URL: https://rahulshettyacademy.com/AutomationPractice/

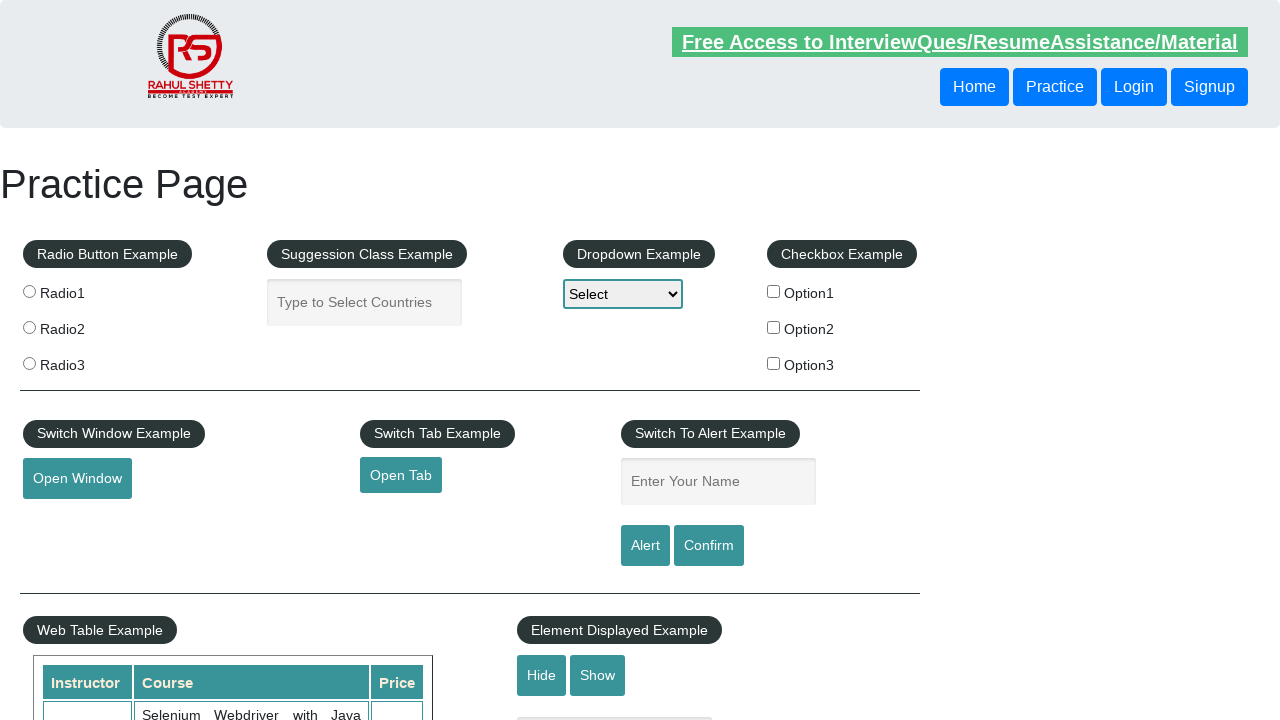

Clicked checkbox option 1 to select it at (774, 291) on input#checkBoxOption1
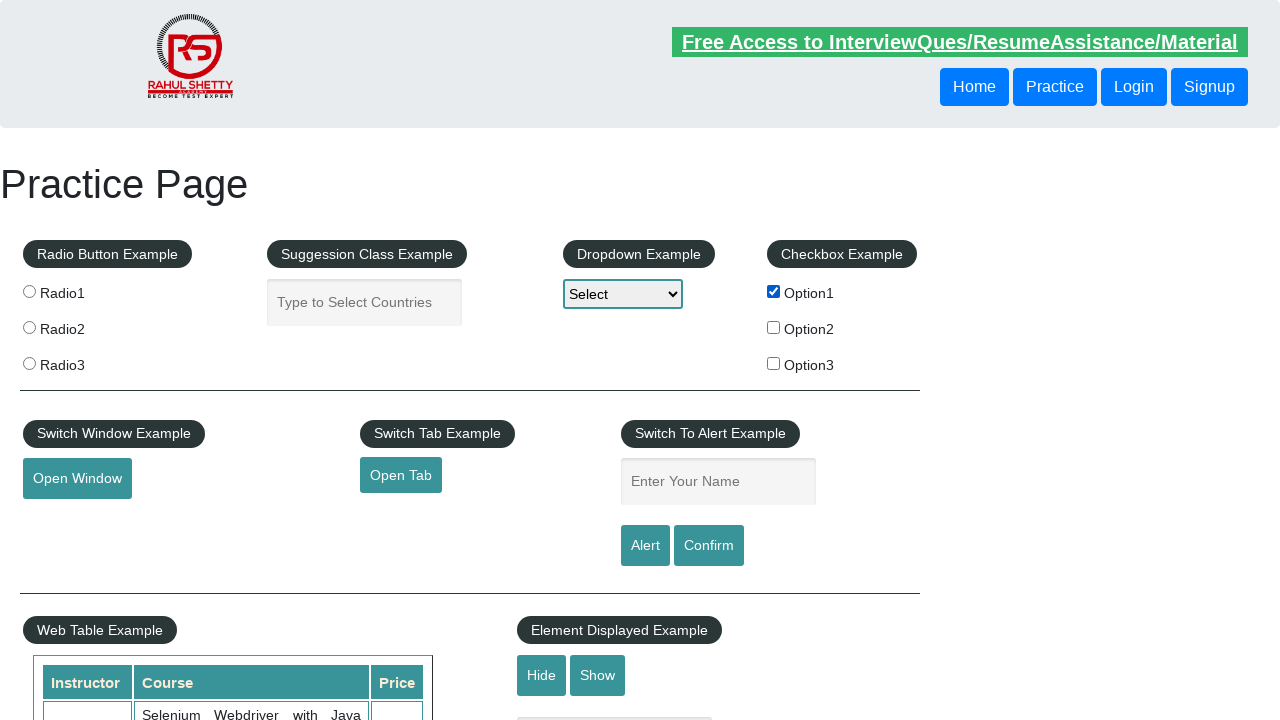

Verified checkbox option 1 is selected
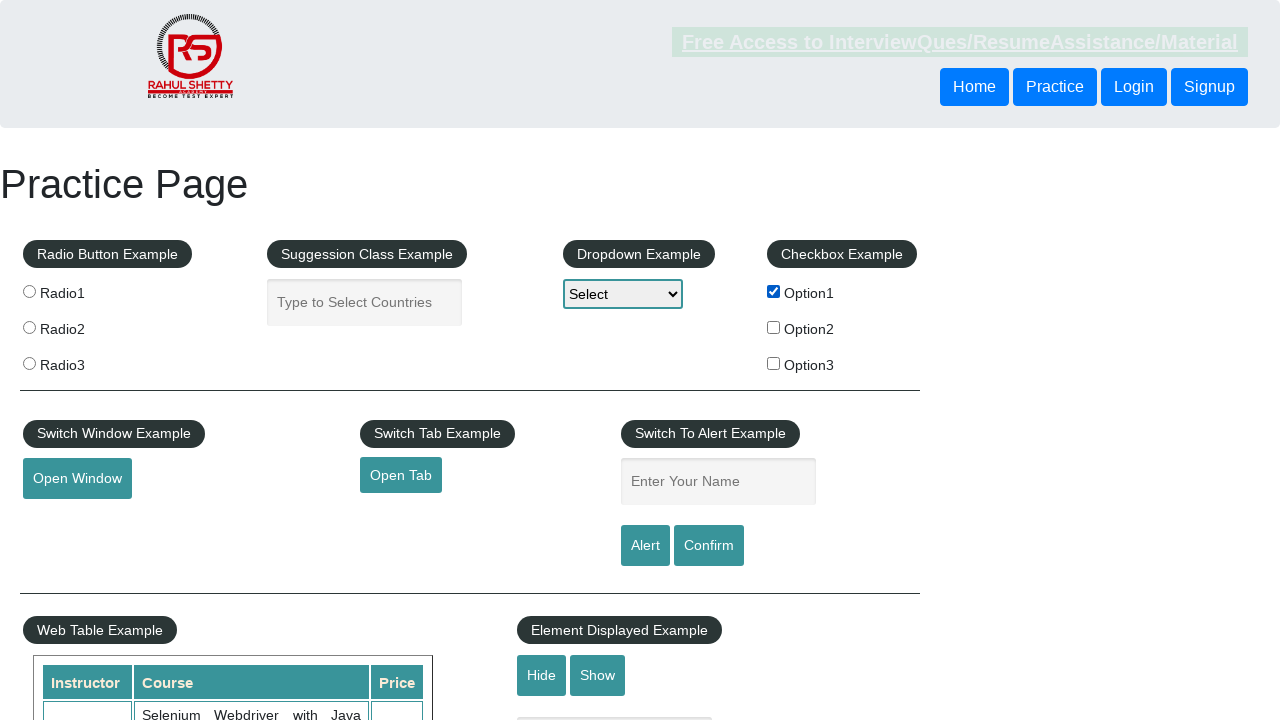

Clicked checkbox option 1 again to deselect it at (774, 291) on input#checkBoxOption1
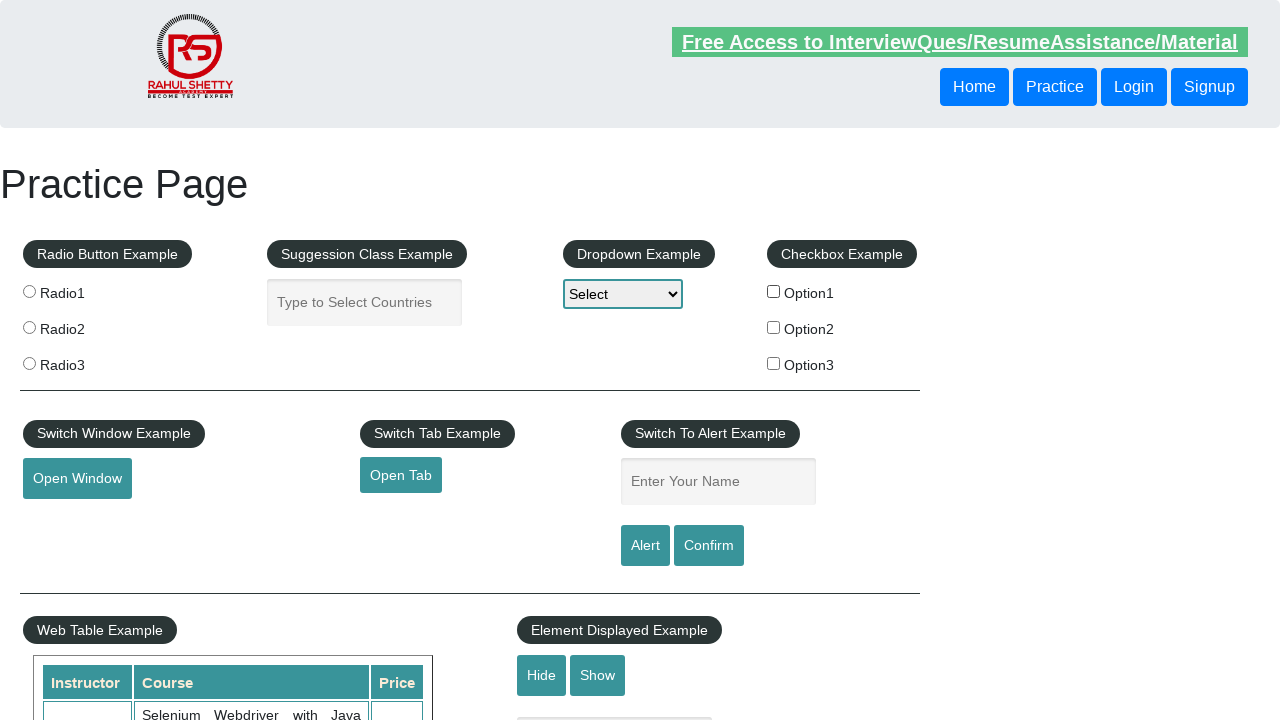

Verified checkbox option 1 is deselected
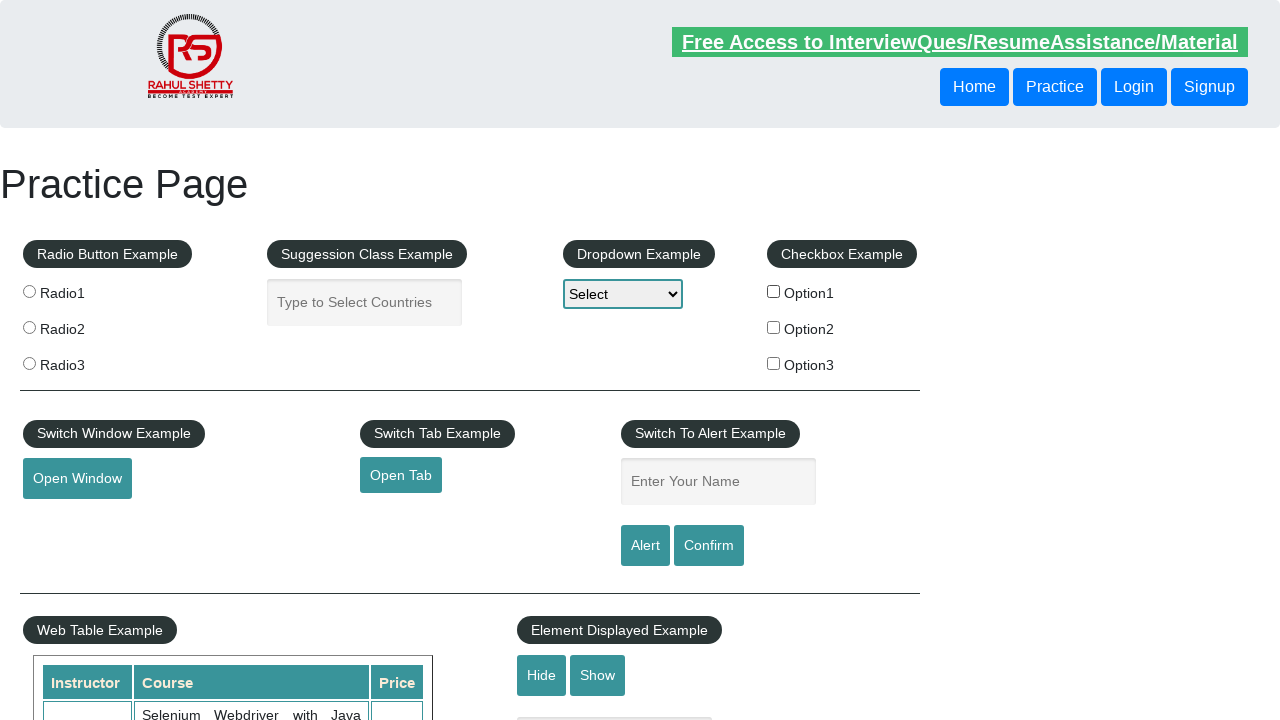

Counted total checkboxes on page: 3
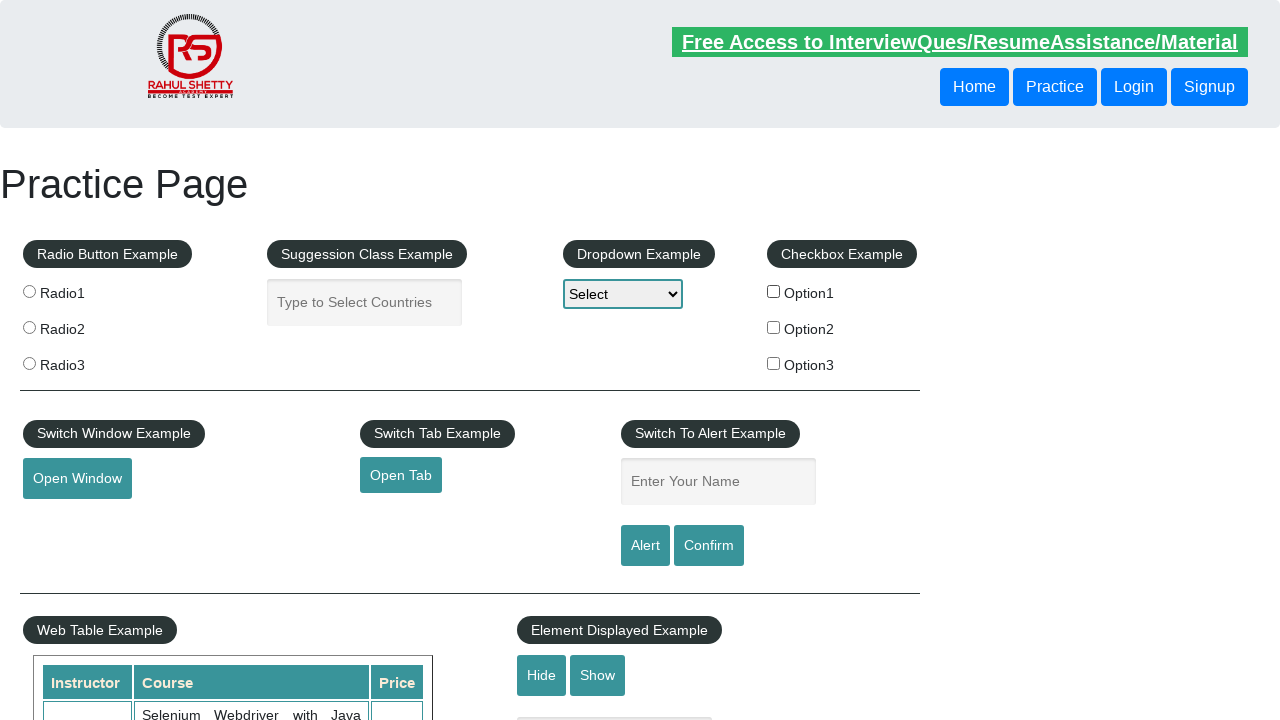

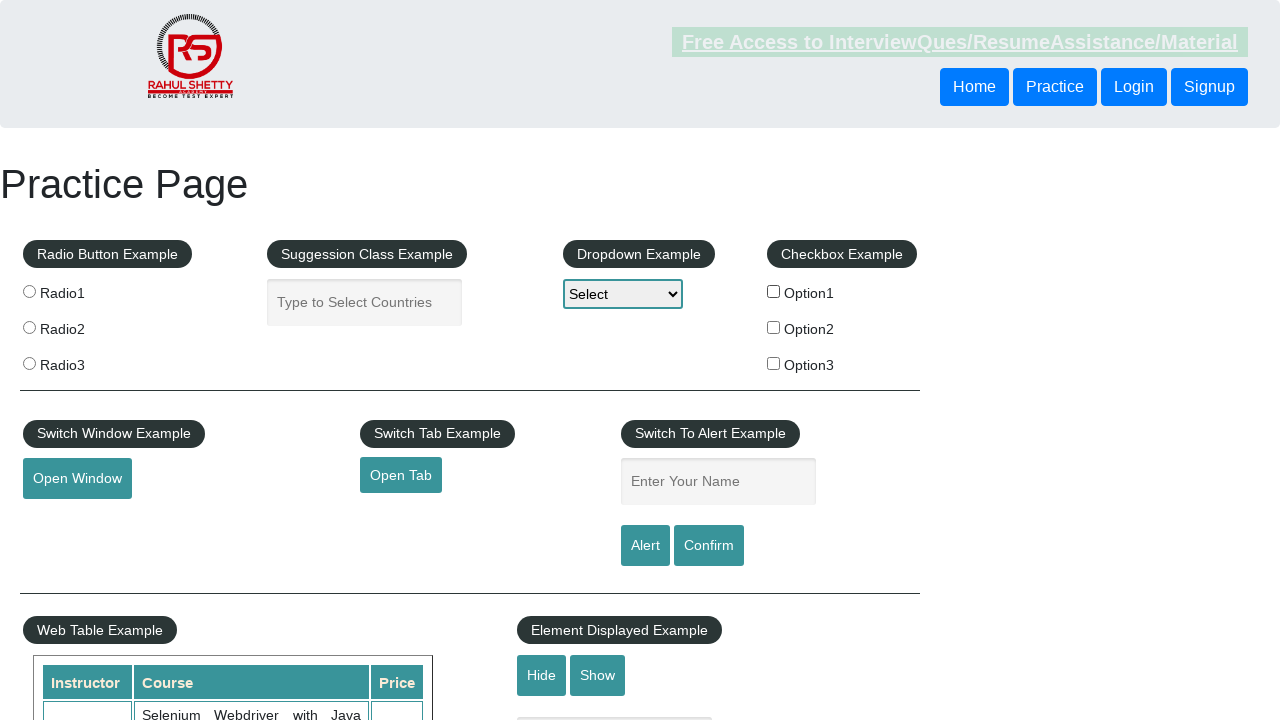